Tests navigation to the tutorials page by clicking on "My Tutorials and Talks" menu item and verifying the URL changes to the conference talks page

Starting URL: https://imalittletester.com/

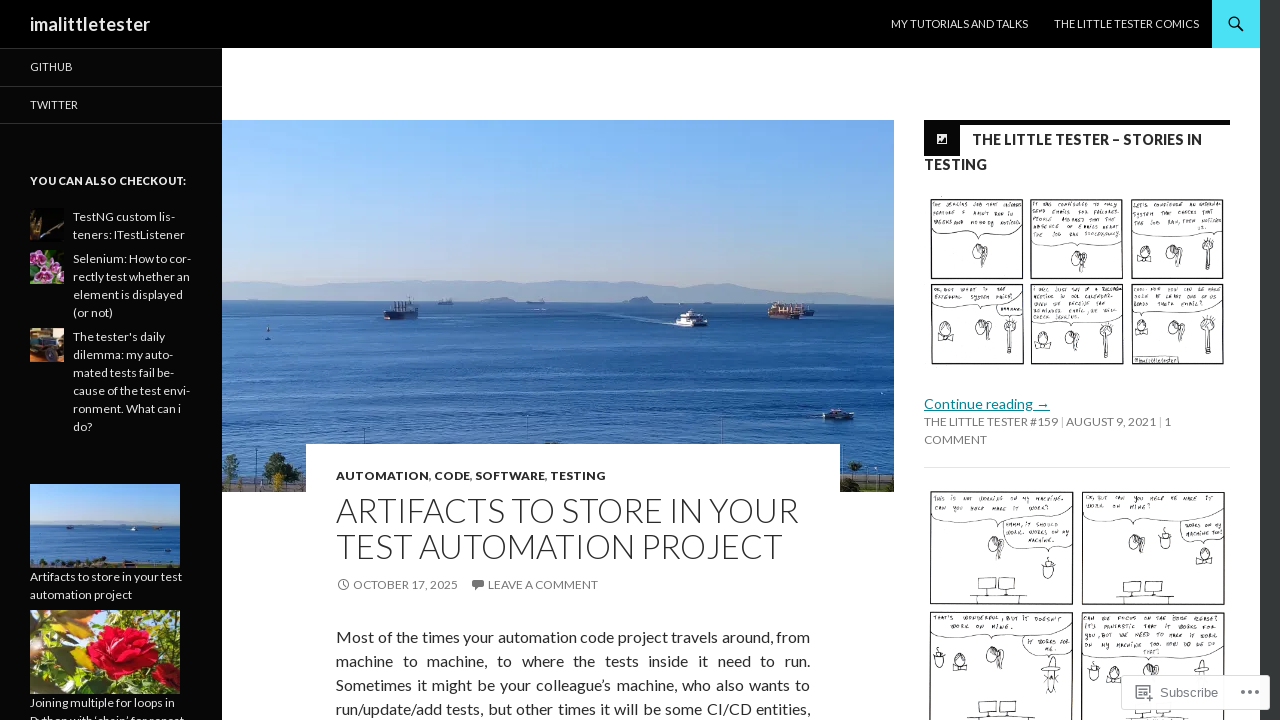

Clicked on 'My Tutorials and Talks' menu item at (960, 24) on #menu-item-2007
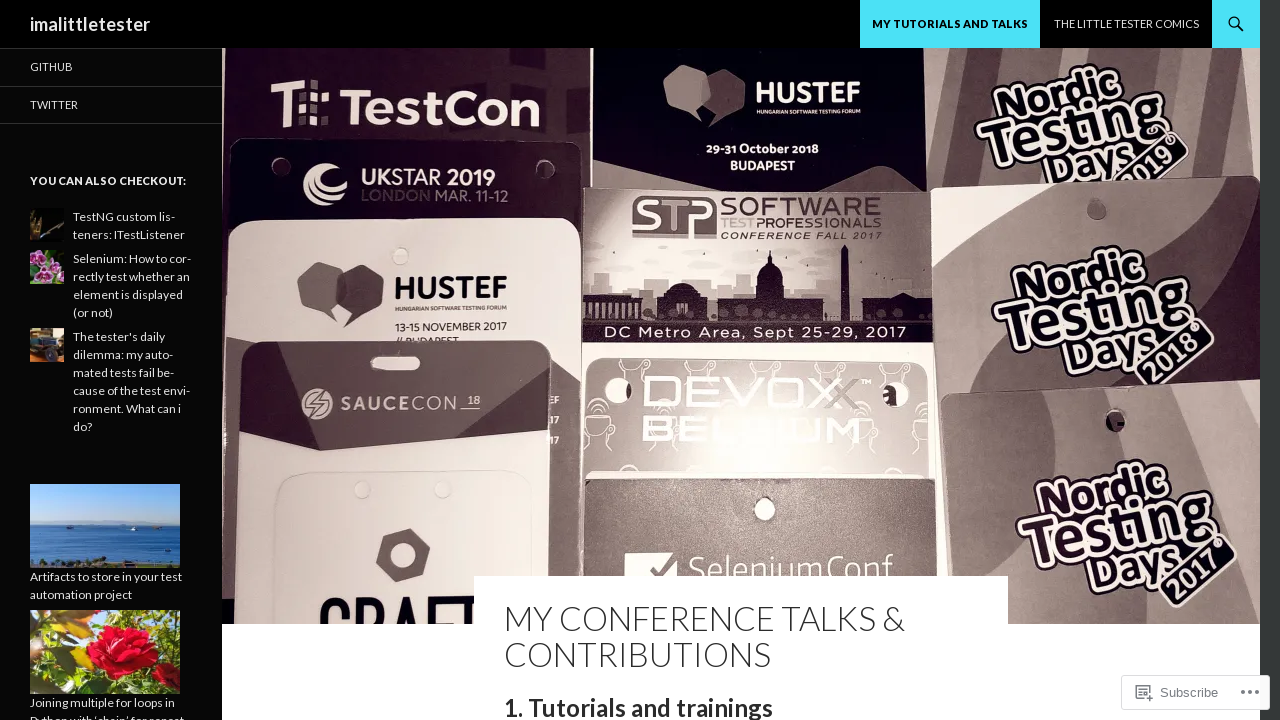

Navigated to conference talks page - URL changed to https://imalittletester.com/my-conference-talks/
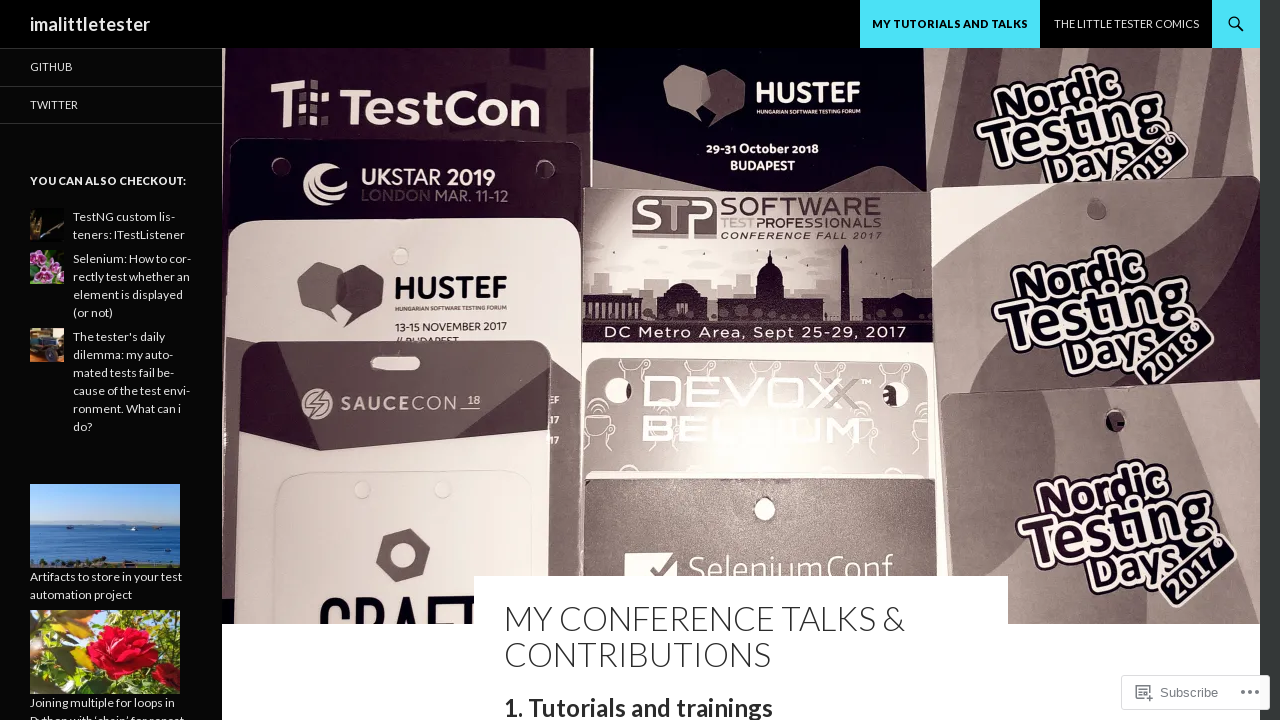

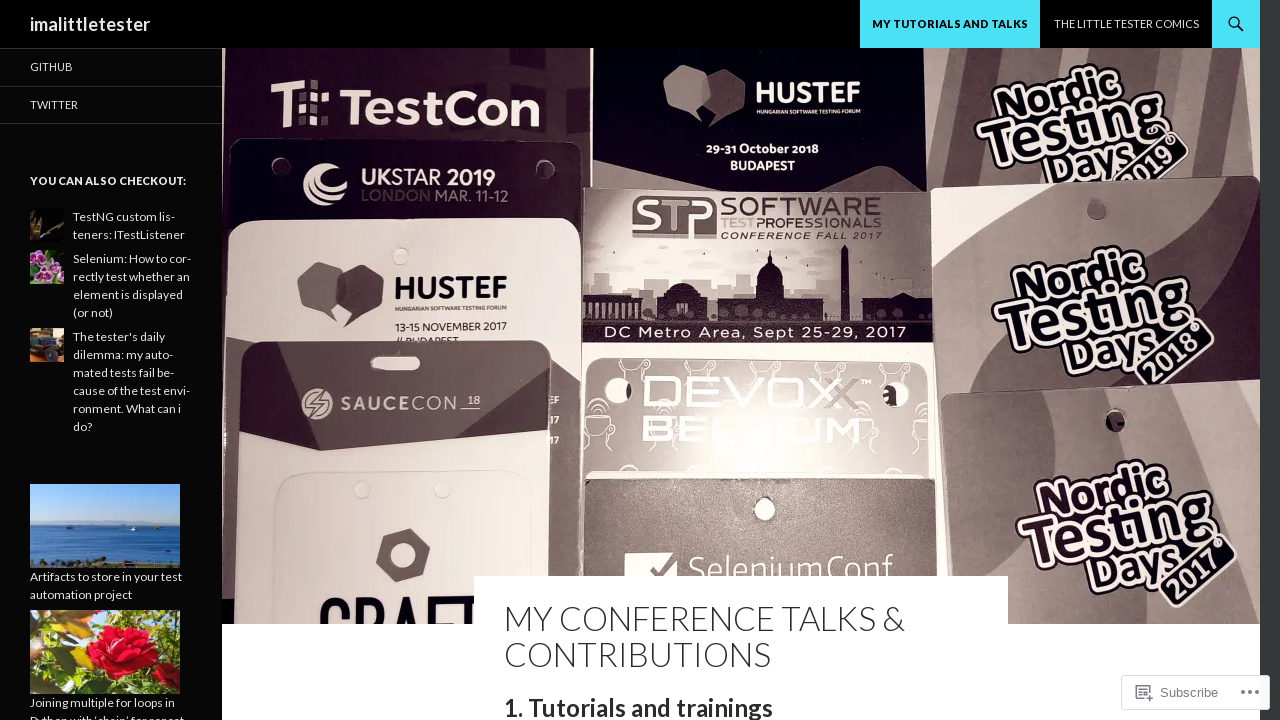